Tests scrolling to form elements and filling in name and date fields on a scroll test page

Starting URL: https://formy-project.herokuapp.com/scroll

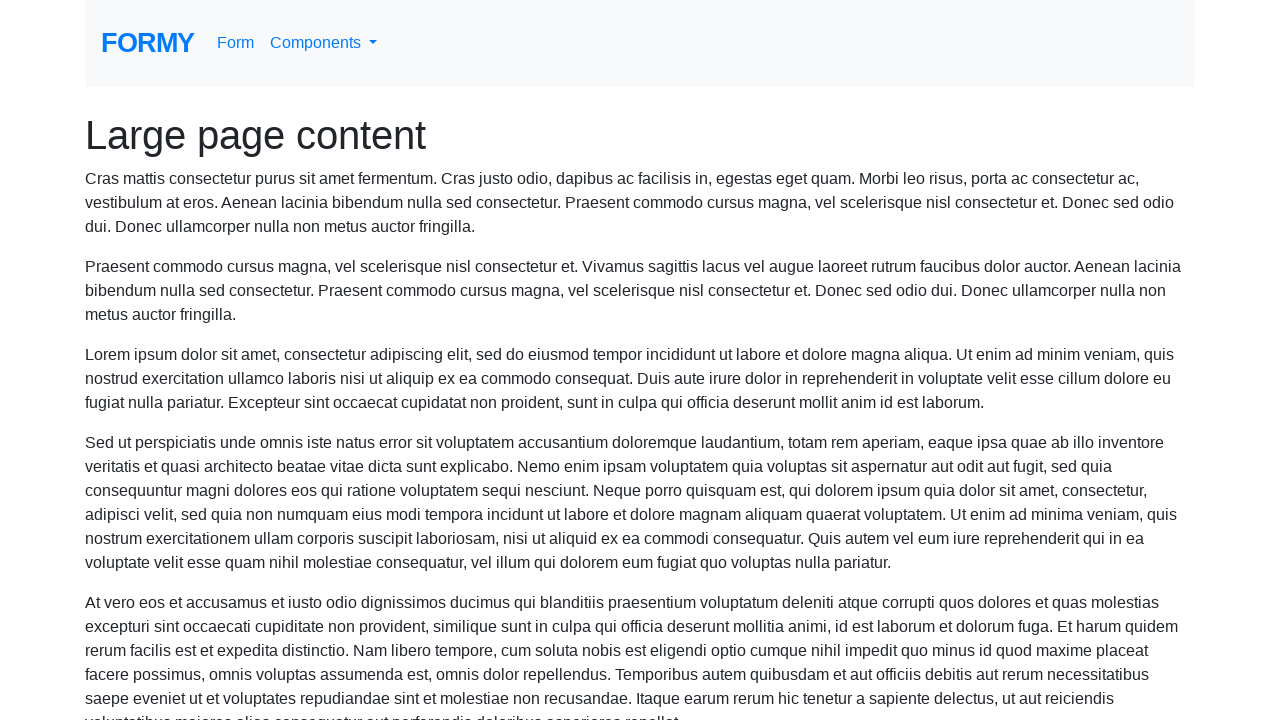

Scrolled name field into view
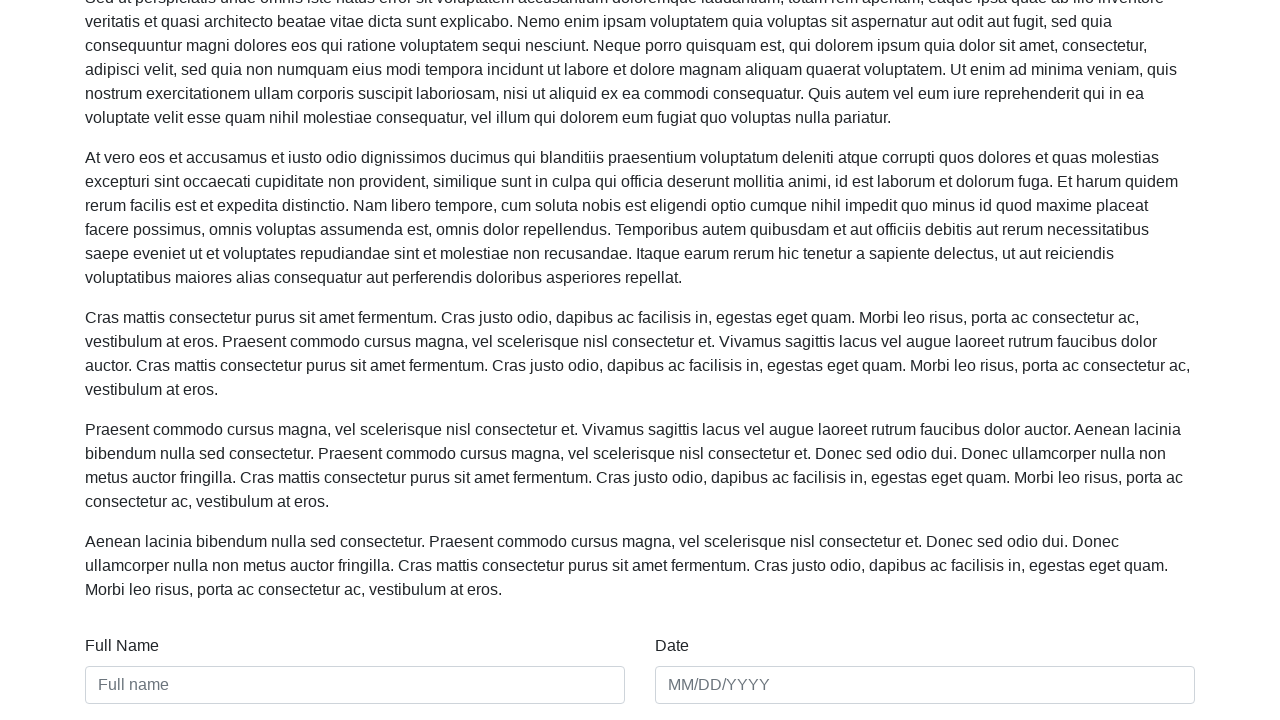

Filled name field with 'Maria Rodriguez' on #name
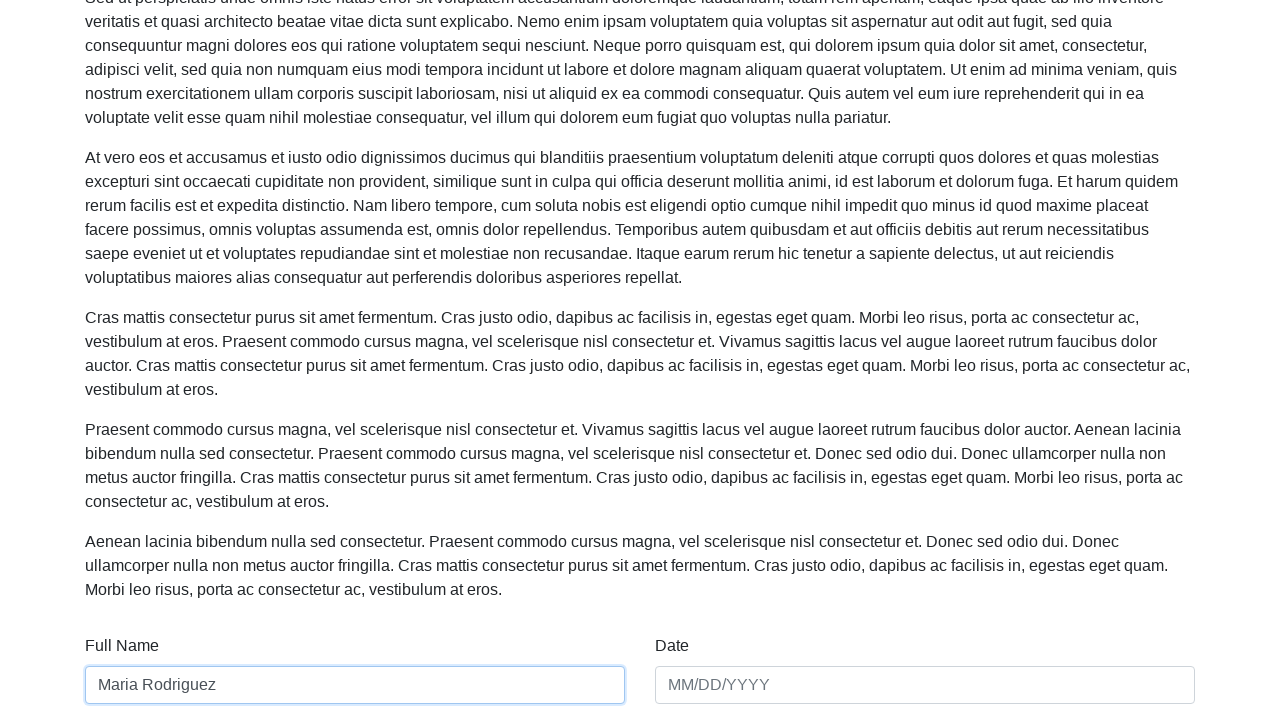

Filled date field with '03/15/2024' on #date
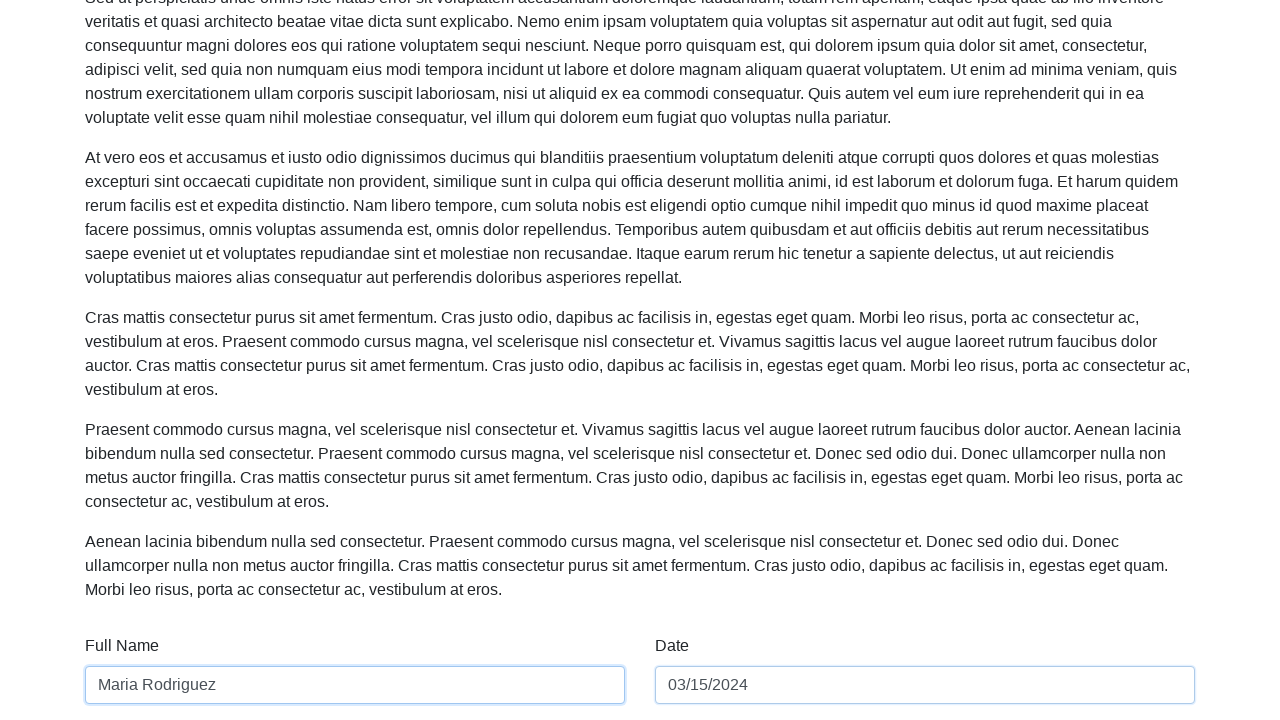

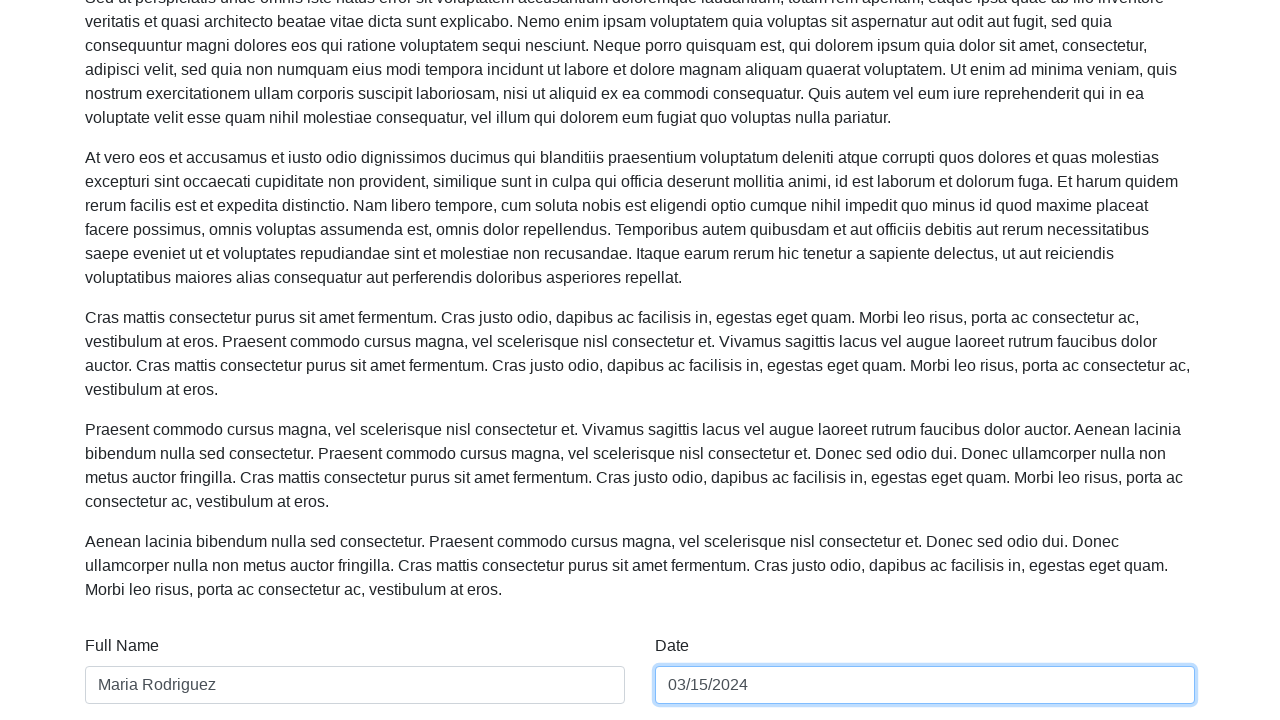